Tests XPath operators by filling input fields and highlighting elements based on maxlength attribute comparisons

Starting URL: https://www.hyrtutorials.com/p/add-padding-to-containers.html

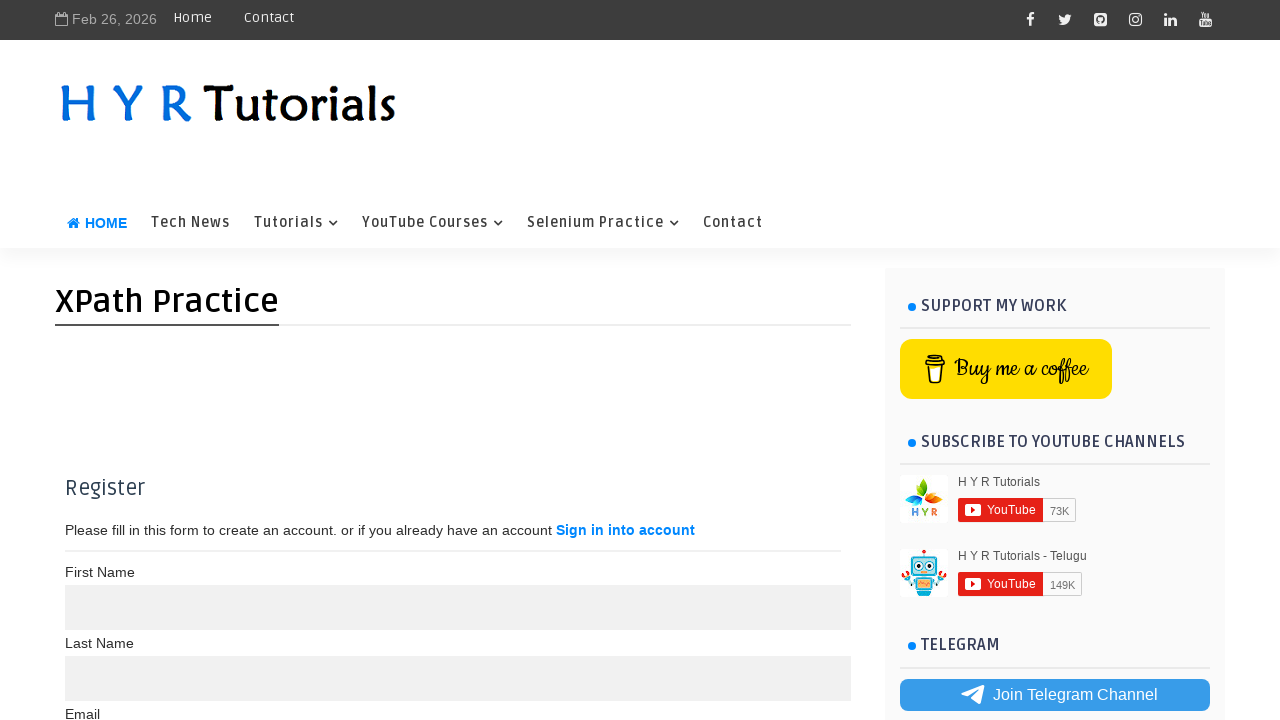

Filled input field with maxlength=10 with 'Test' on //input[@maxlength=10]
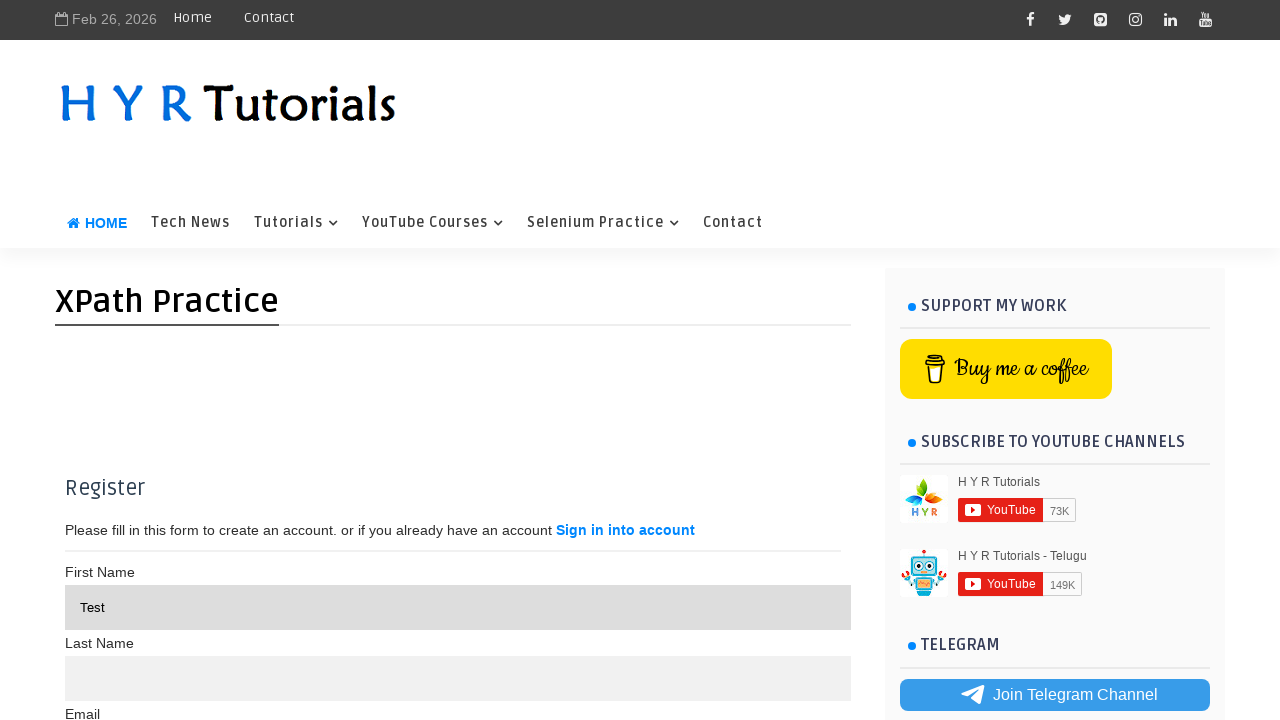

Filled input field with maxlength!=10 with 'Test2' on //input[@maxlength!=10]
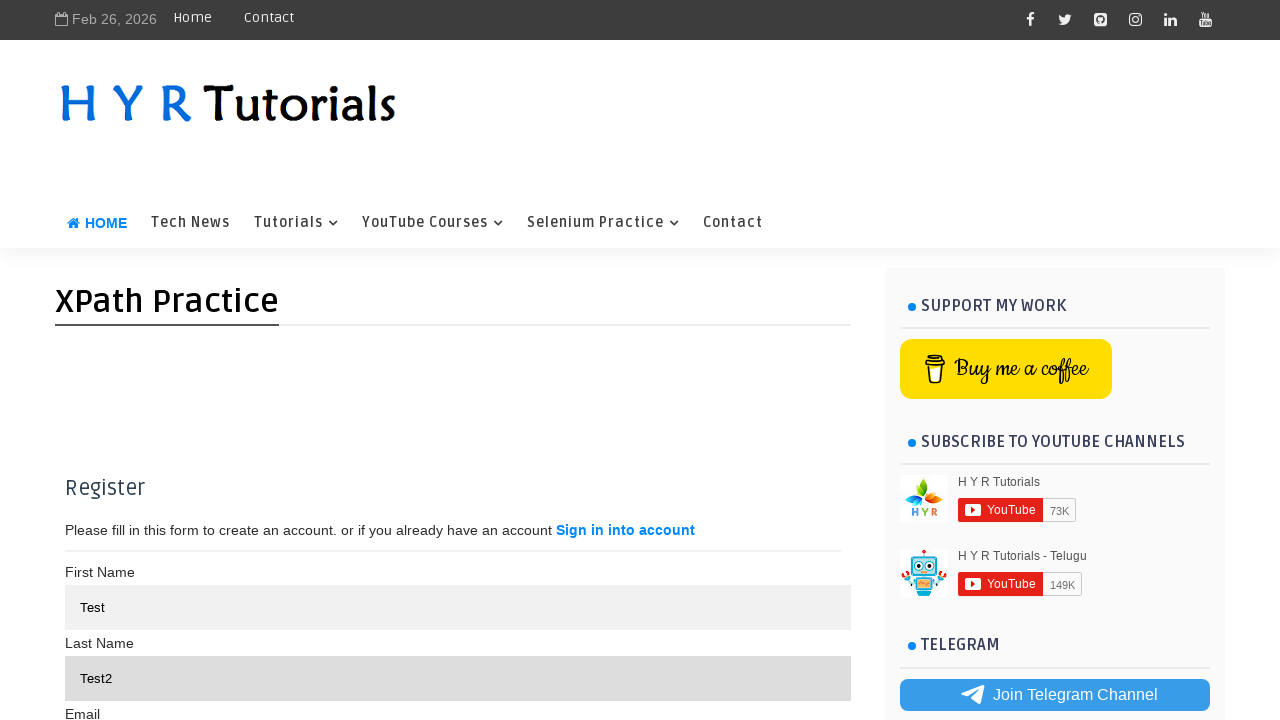

Located all input fields with maxlength>=10
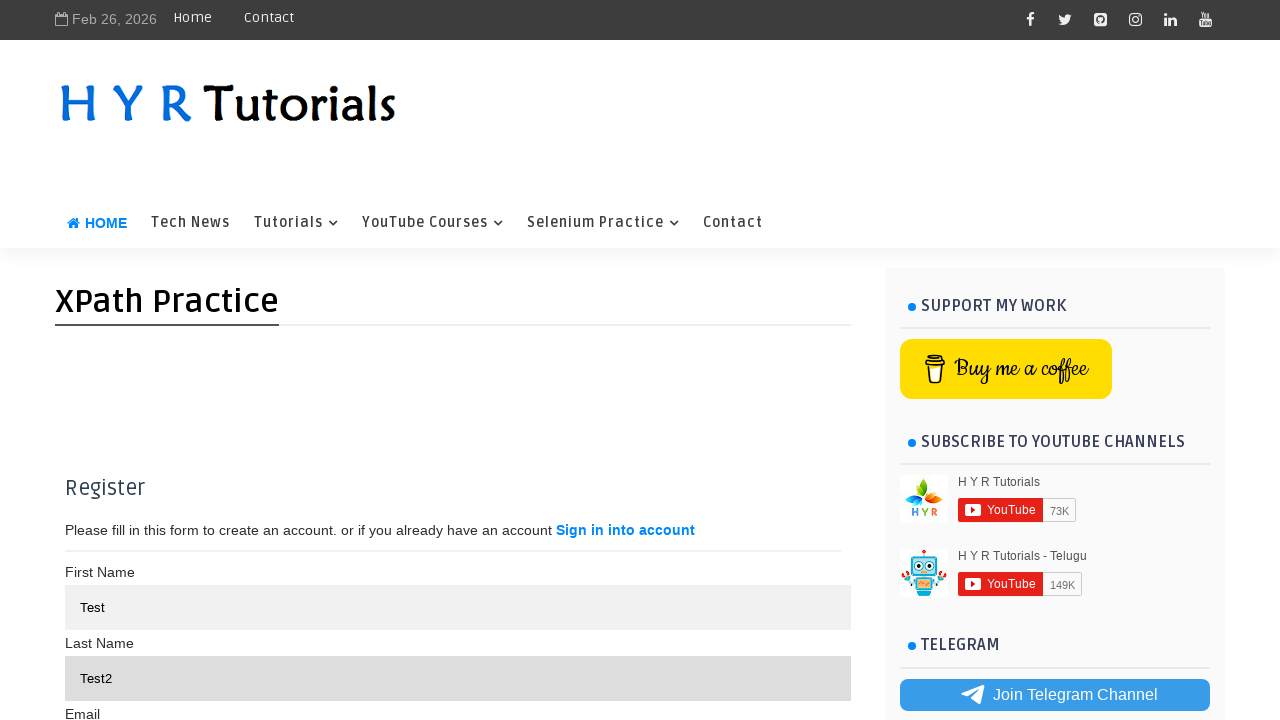

Highlighted input element with red border and yellow background
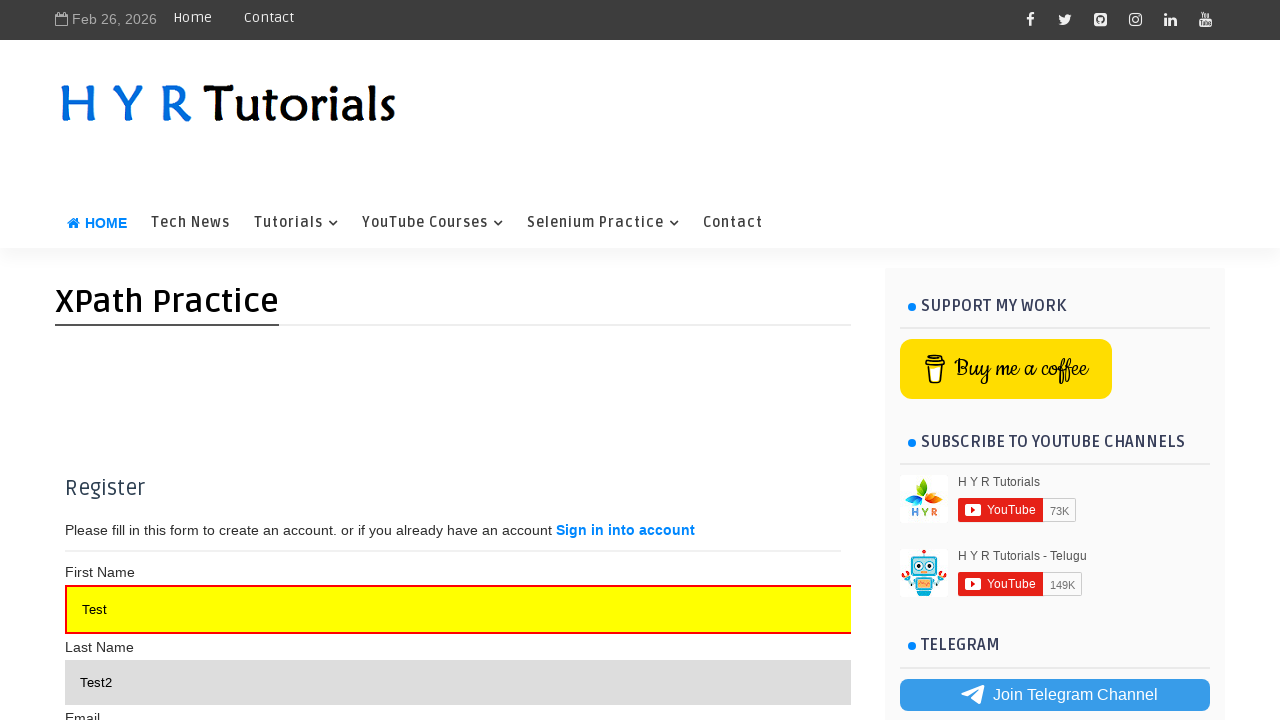

Highlighted input element with red border and yellow background
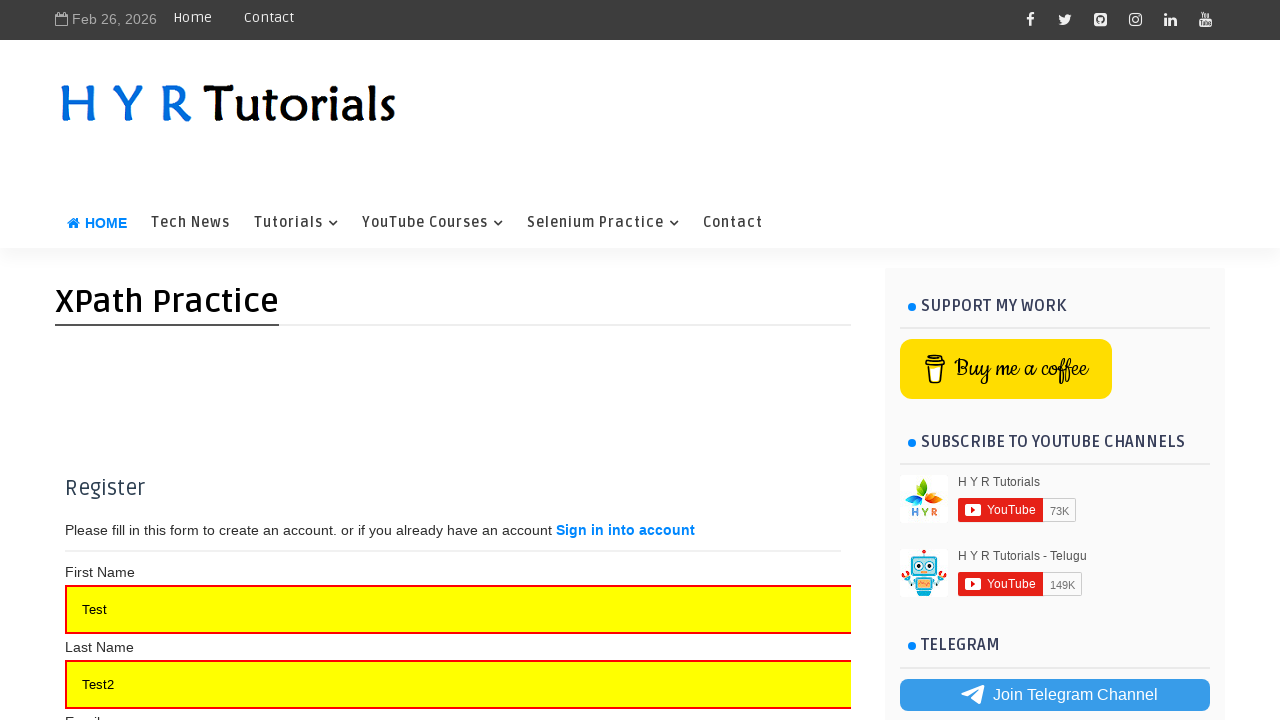

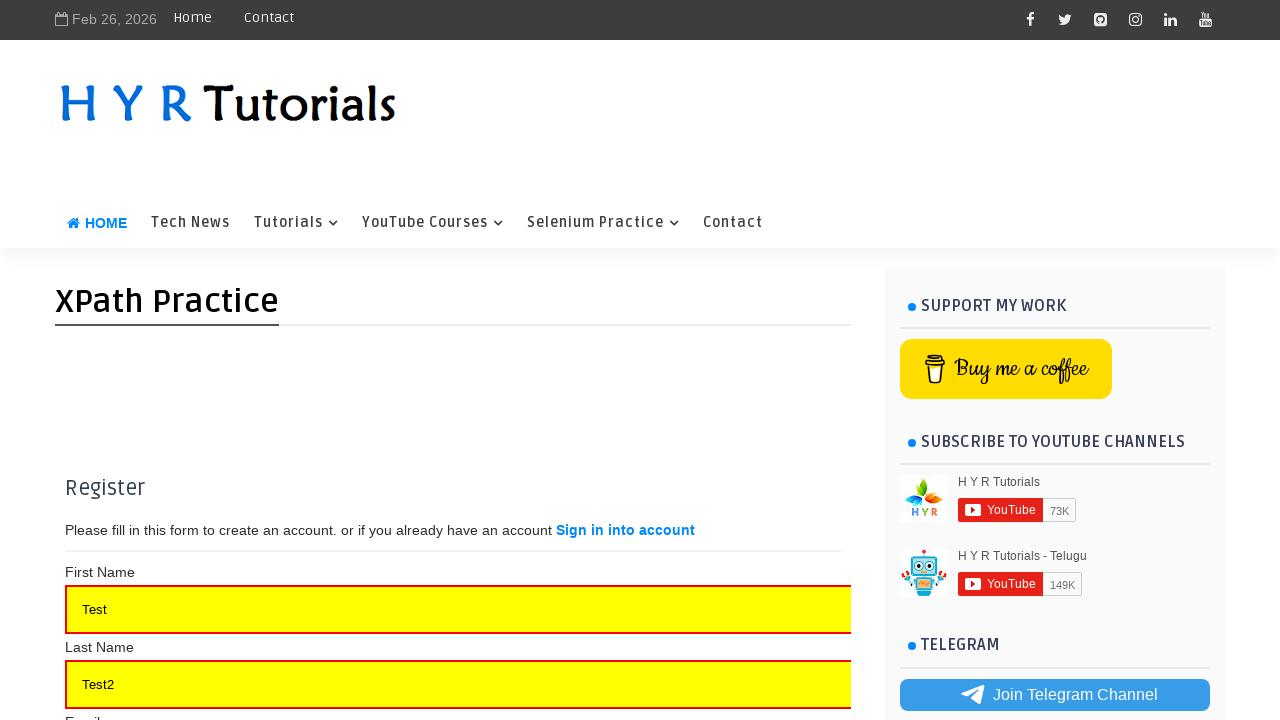